Navigates to a blogspot page, clicks on a link titled "The first post", then clicks on a link titled "upcoming" to navigate through the blog.

Starting URL: https://j1joules.blogspot.com/

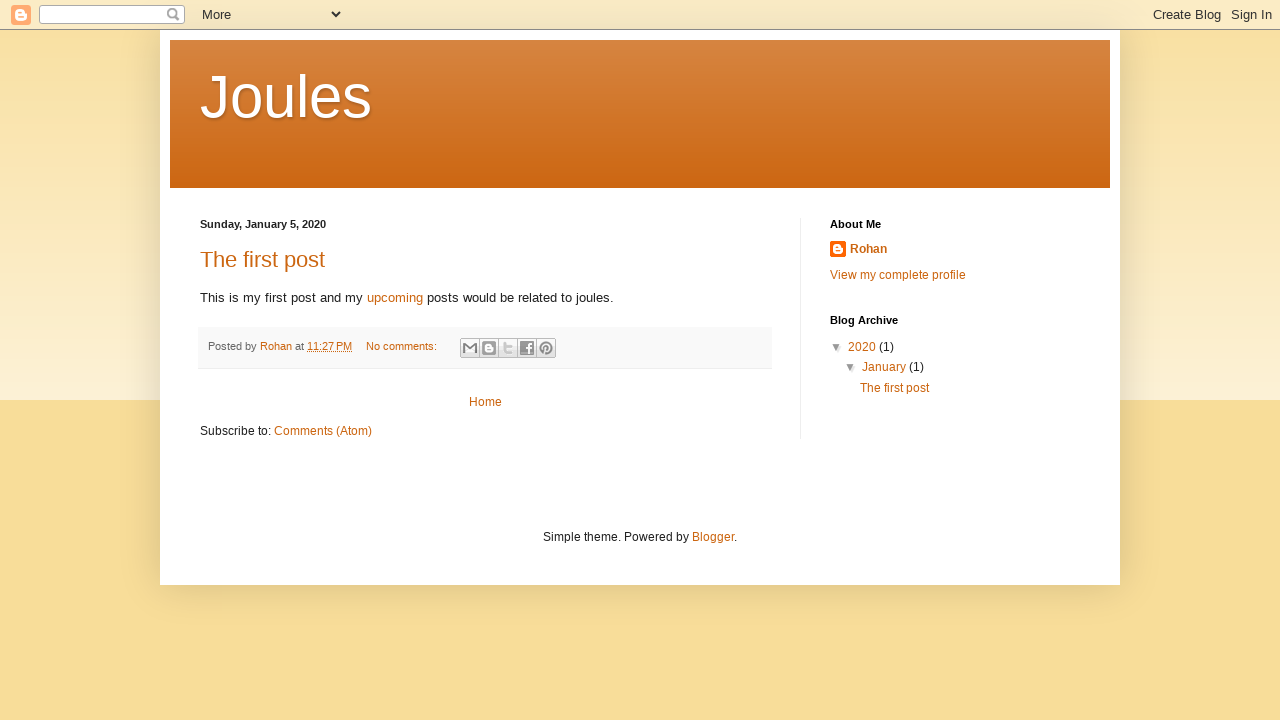

Clicked on 'The first post' link at (262, 259) on text=The first post
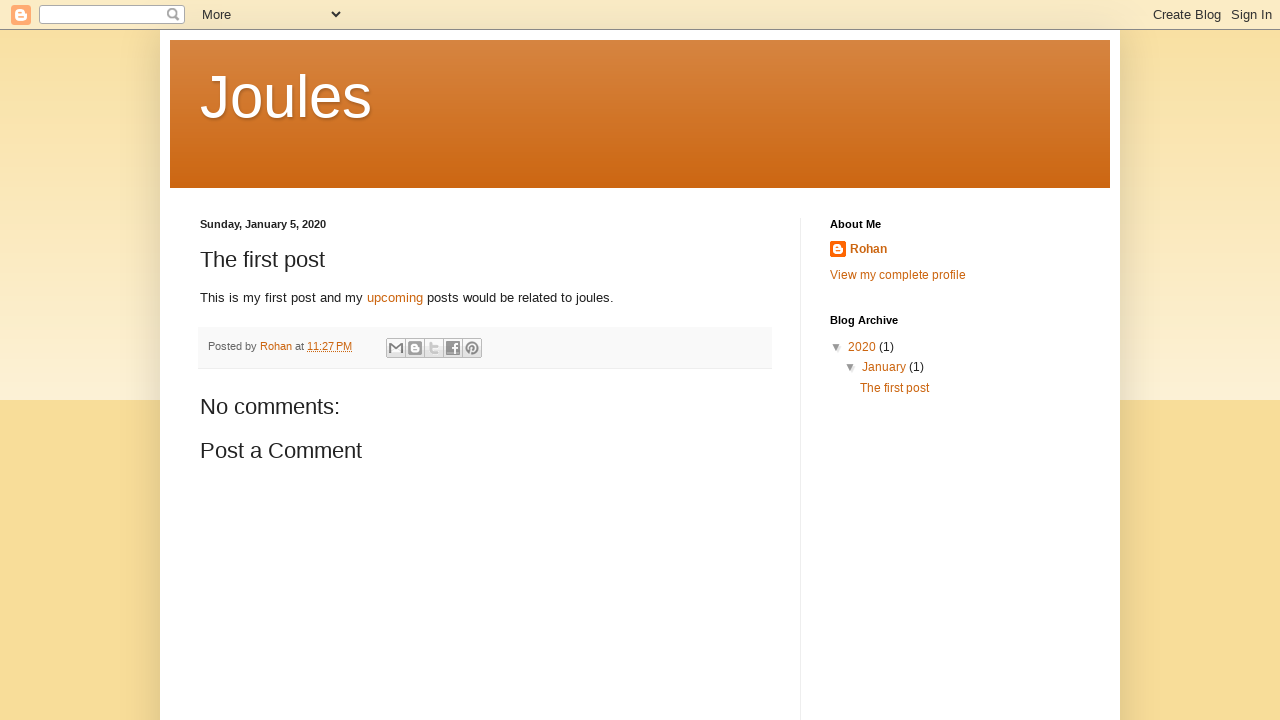

Waited for page to load (networkidle)
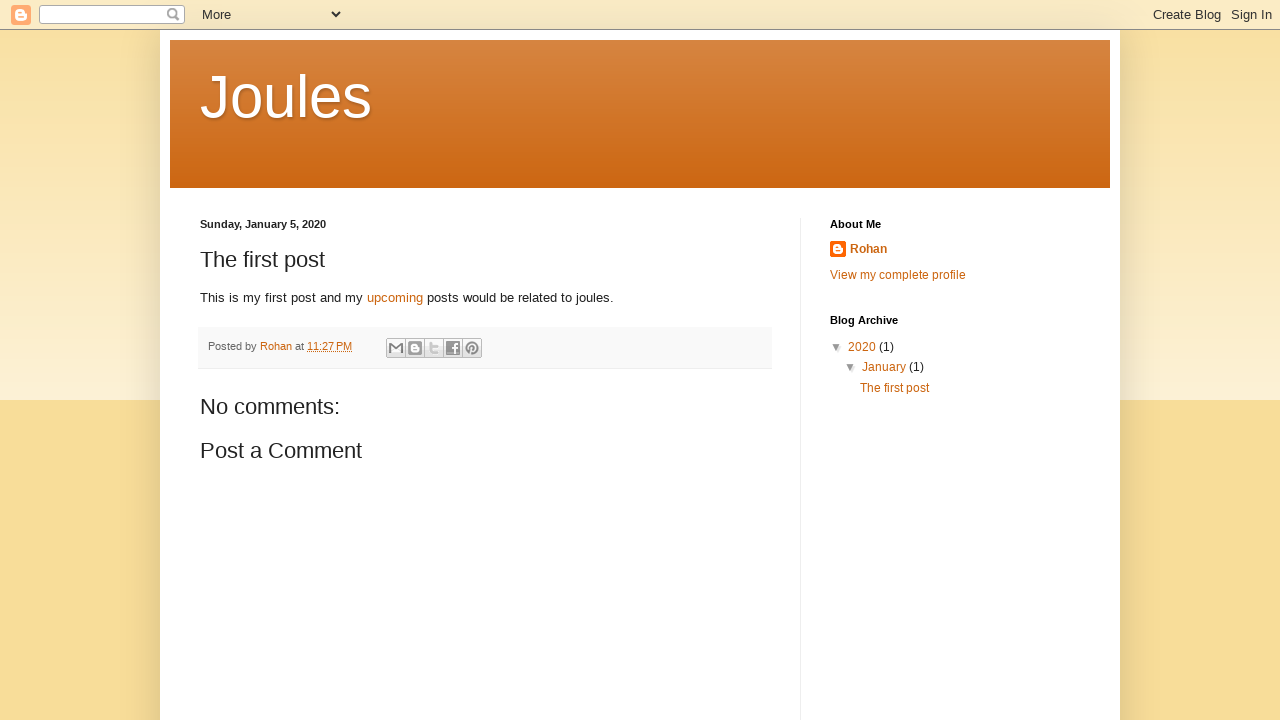

Clicked on 'upcoming' link at (395, 297) on text=upcoming
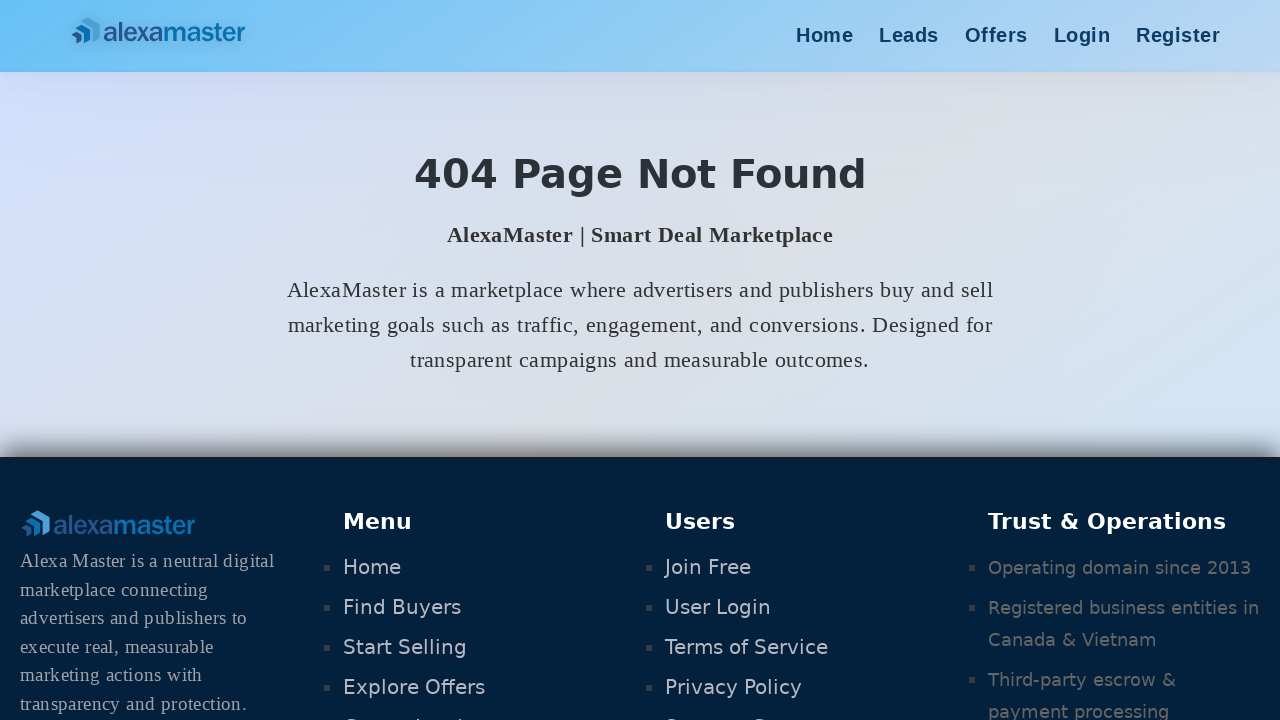

Waited for navigation to complete (networkidle)
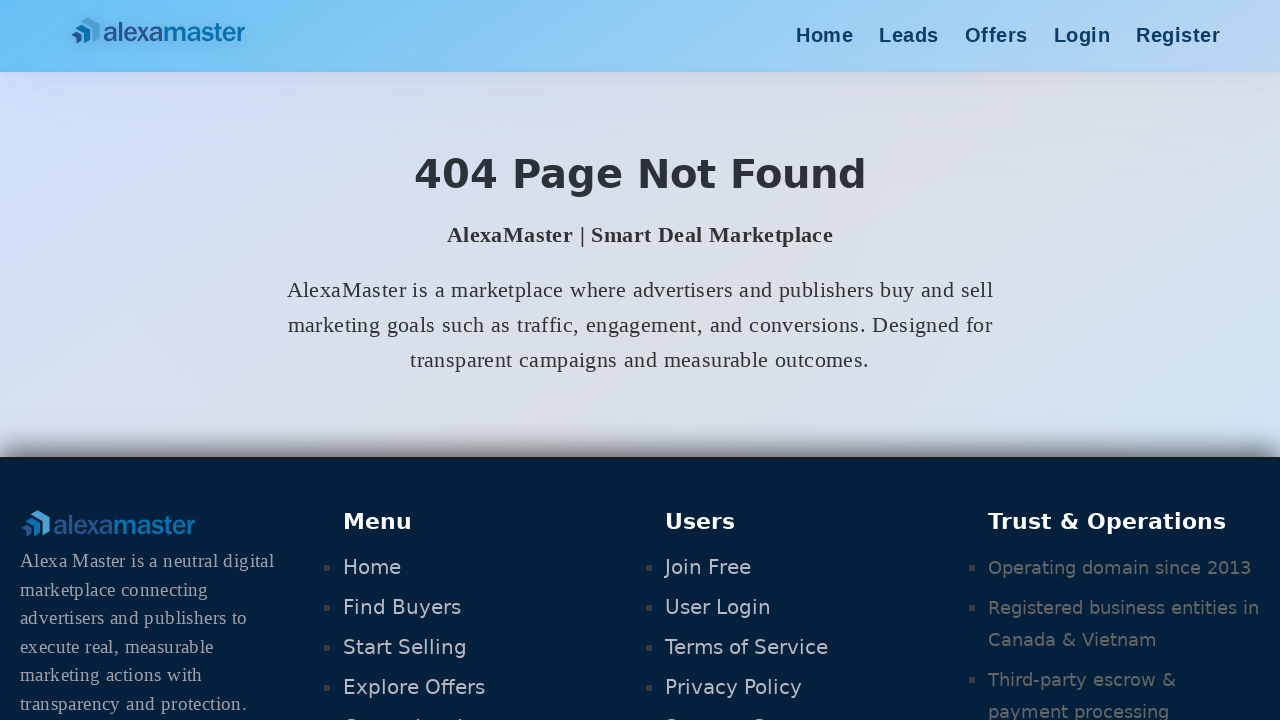

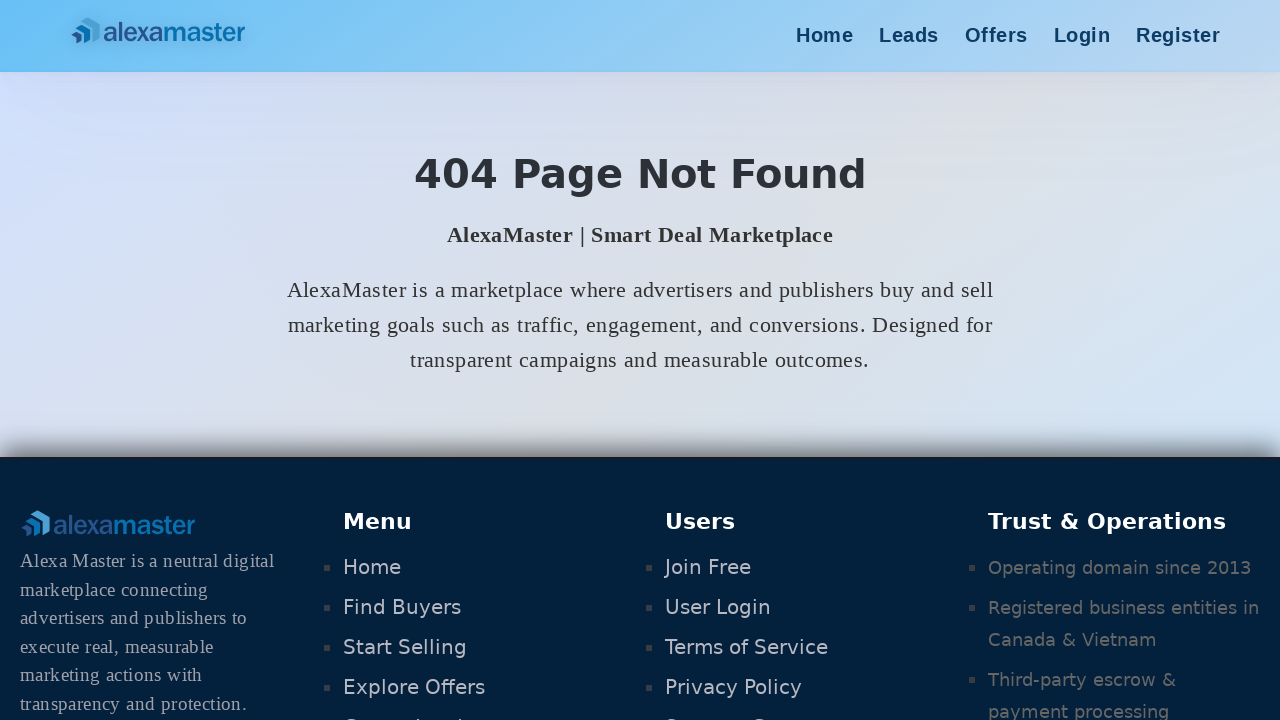